Tests the Resizable interaction demo by navigating through options like Animate, Constrain resize area, Helper, Maximum/minimum size, Preserve aspect ratio, Snap to grid, Synchronous resize, Textarea, and Visual feedback

Starting URL: https://jqueryui.com/

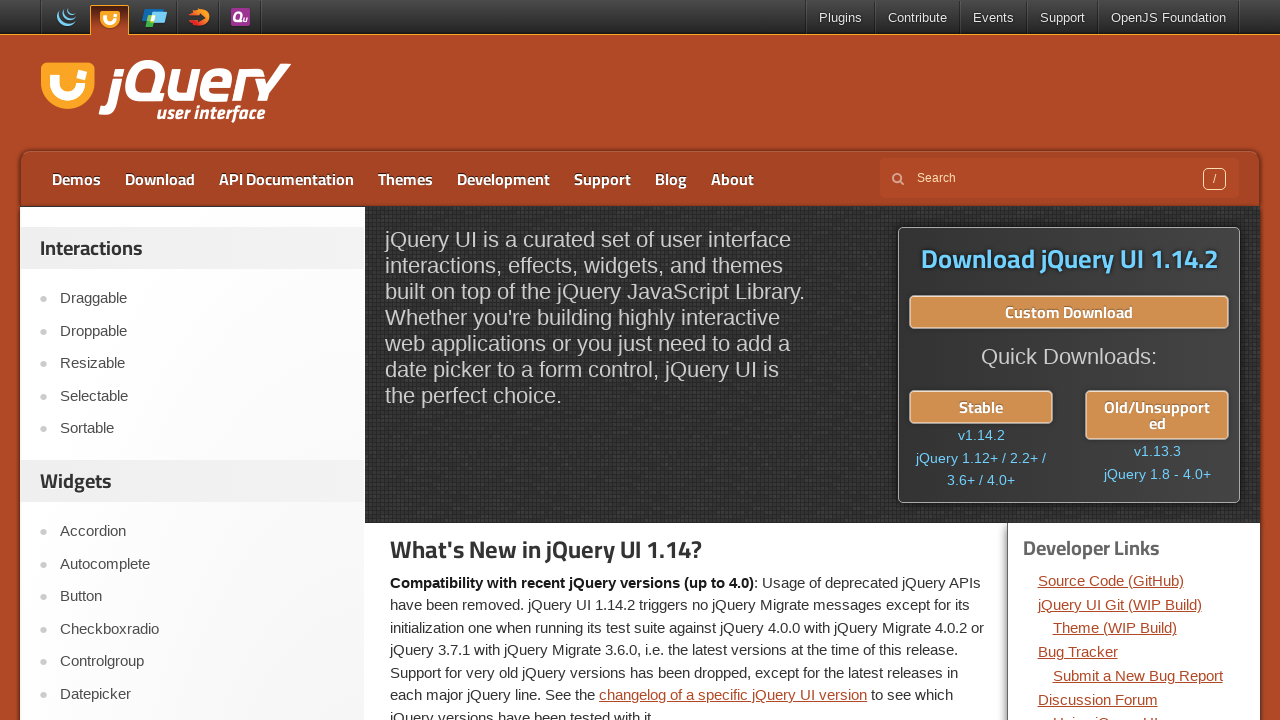

Clicked on Resizable link at (202, 364) on role=link[name='Resizable']
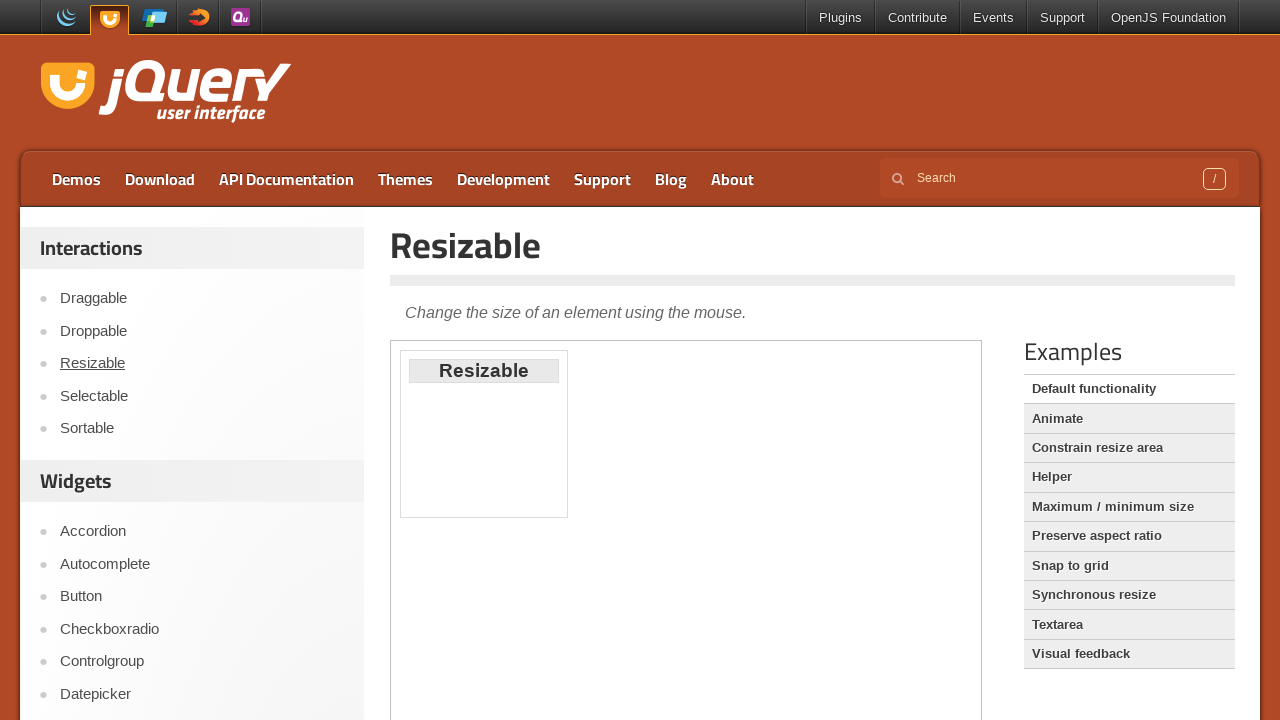

Resizable demo page loaded with description text visible
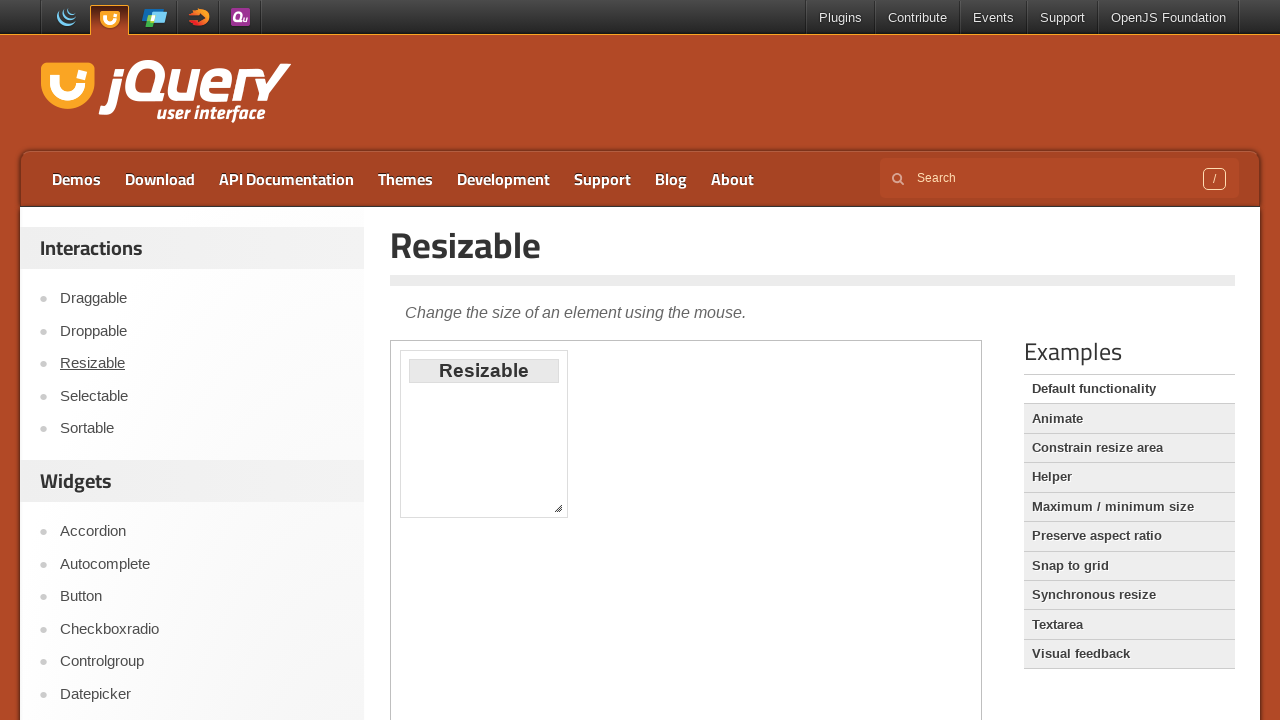

Clicked on Animate option at (1129, 419) on role=link[name='Animate']
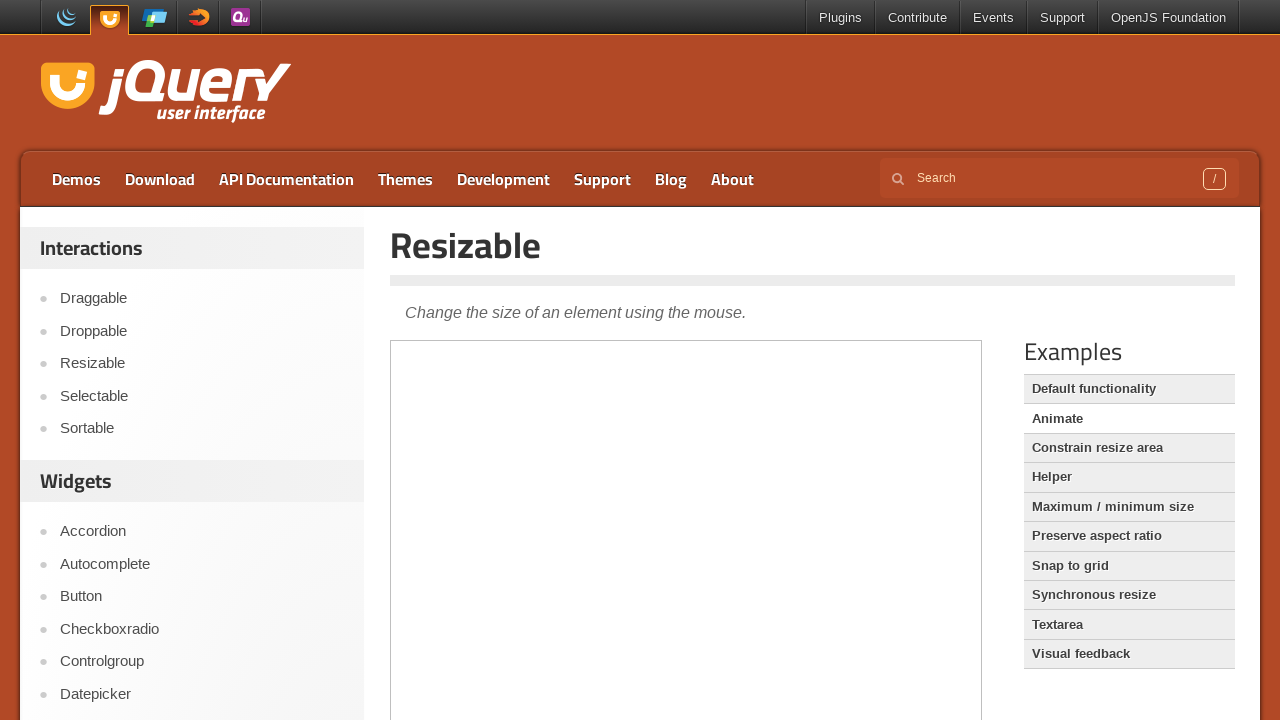

Clicked on Constrain resize area option at (1129, 448) on role=link[name='Constrain resize area']
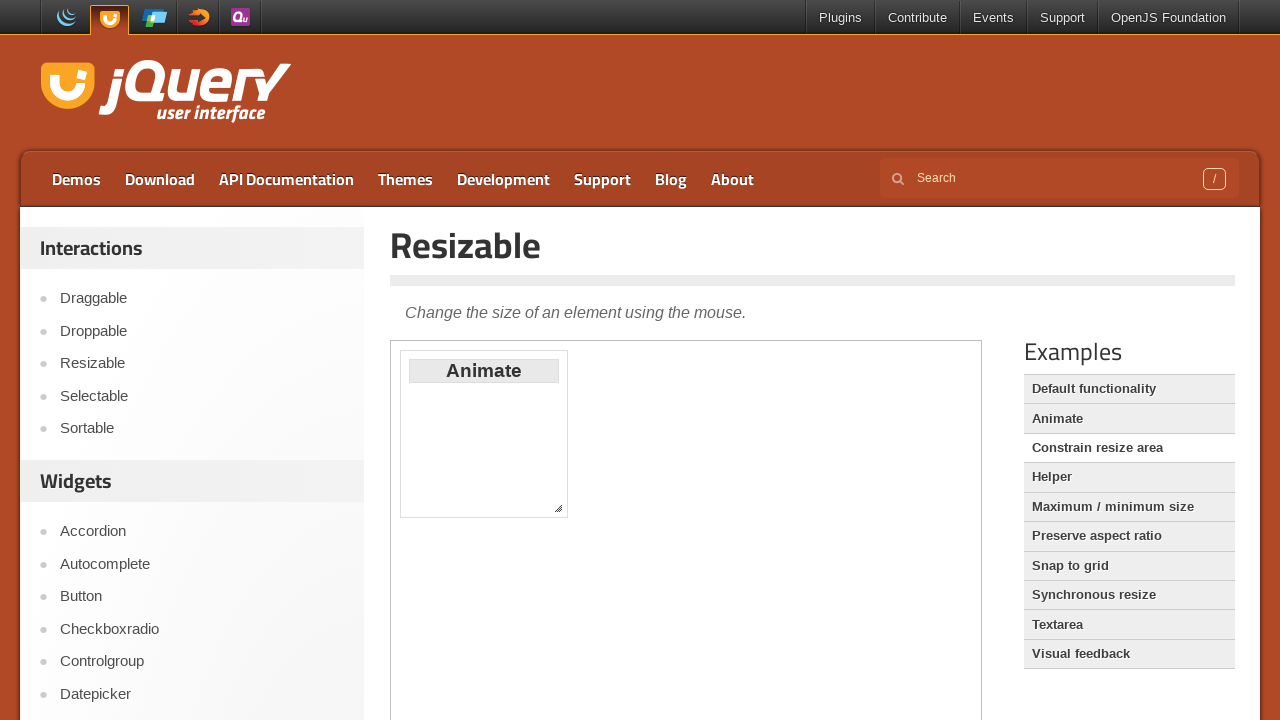

Clicked on Helper option at (1129, 477) on role=link[name='Helper']
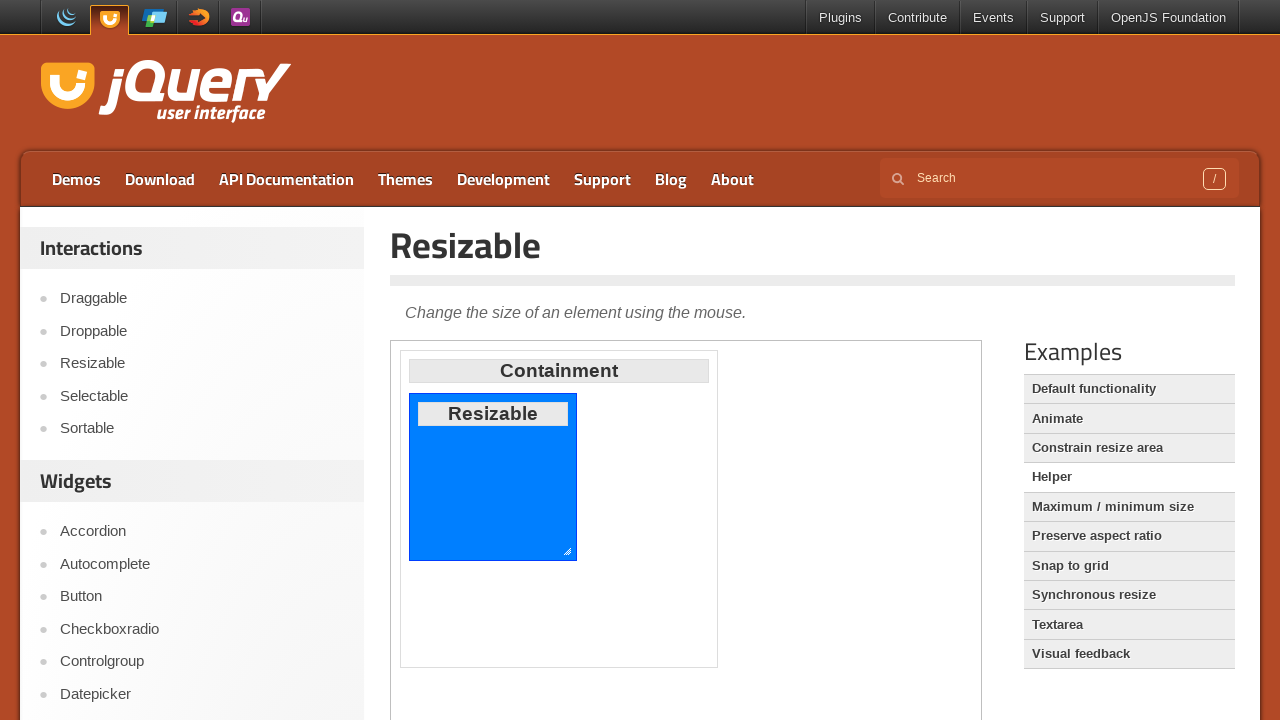

Pressed Tab key on Helper link on role=link[name='Helper']
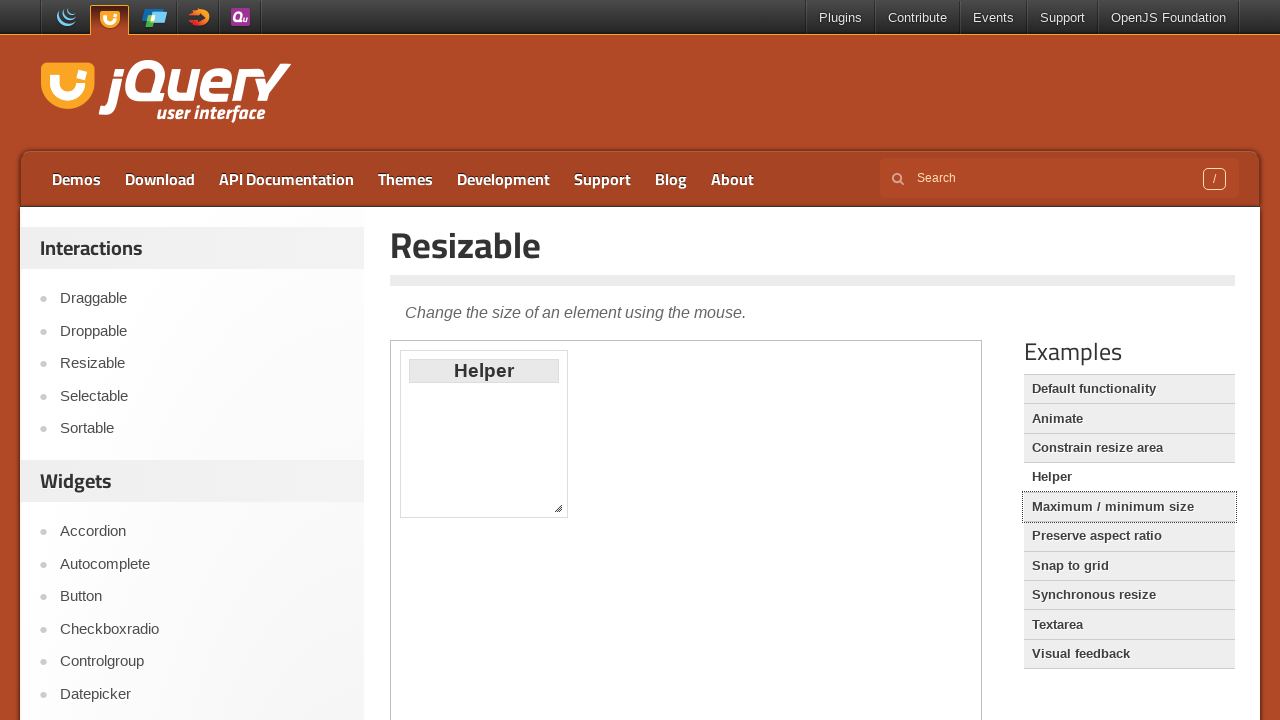

Clicked on Maximum / minimum size option at (1129, 507) on role=link[name='Maximum / minimum size']
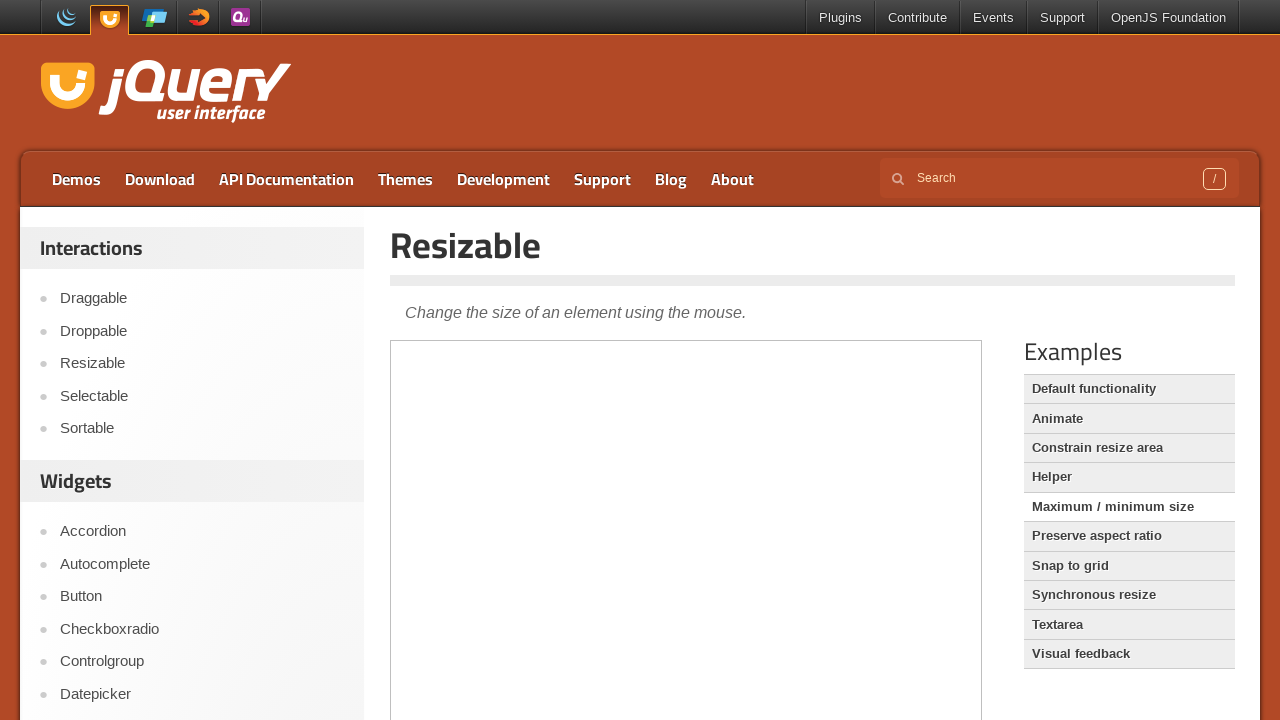

Clicked on Preserve aspect ratio option at (1129, 536) on role=link[name='Preserve aspect ratio']
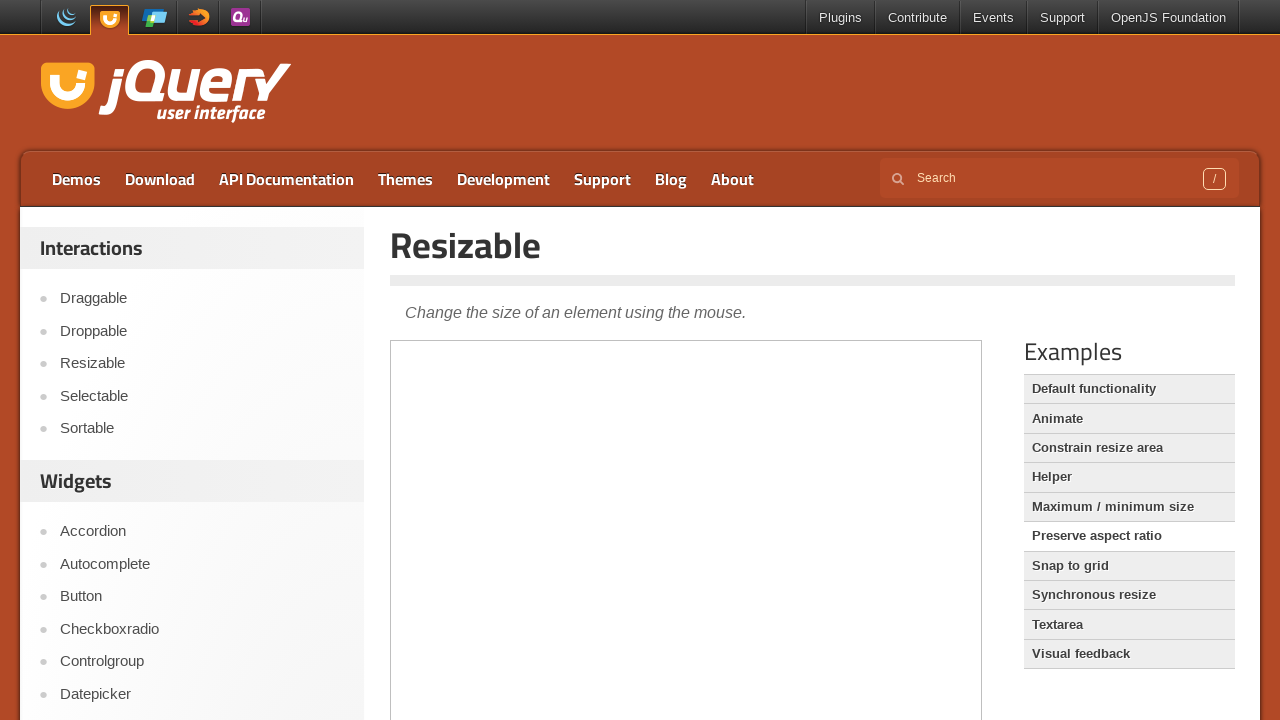

Clicked on Snap to grid option at (1129, 566) on role=link[name='Snap to grid']
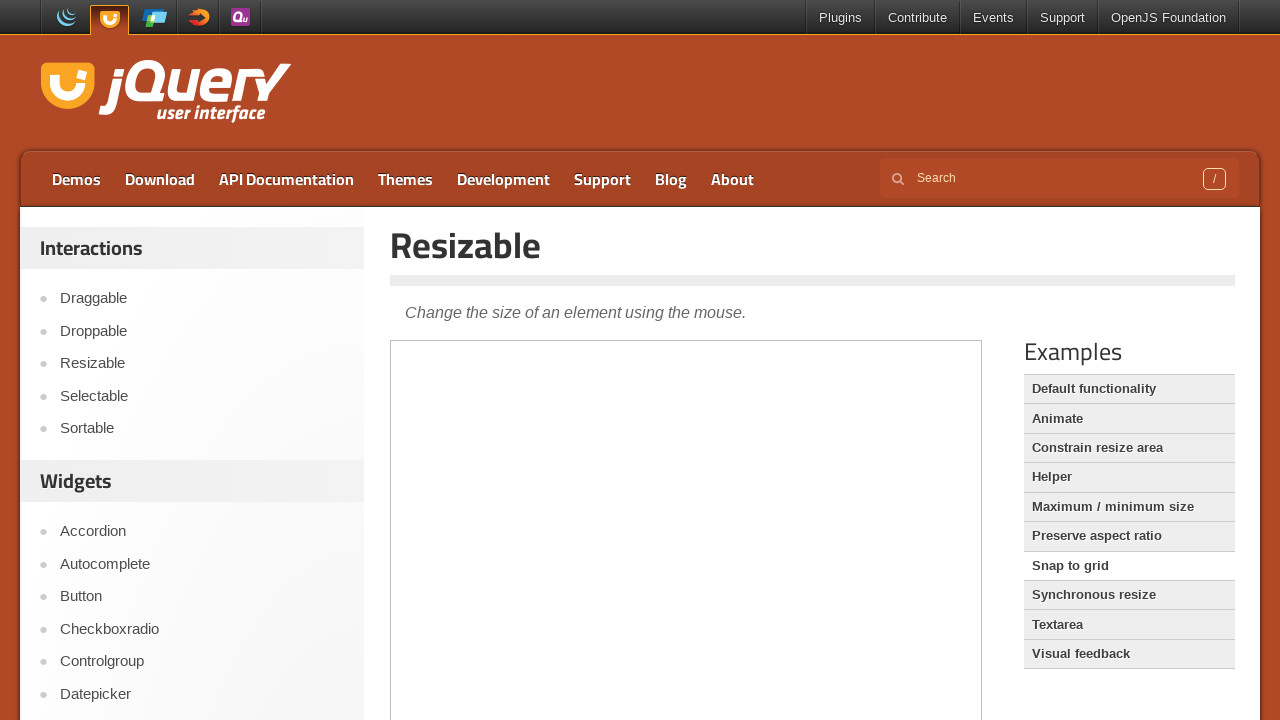

Clicked on Synchronous resize option at (1129, 595) on role=link[name='Synchronous resize']
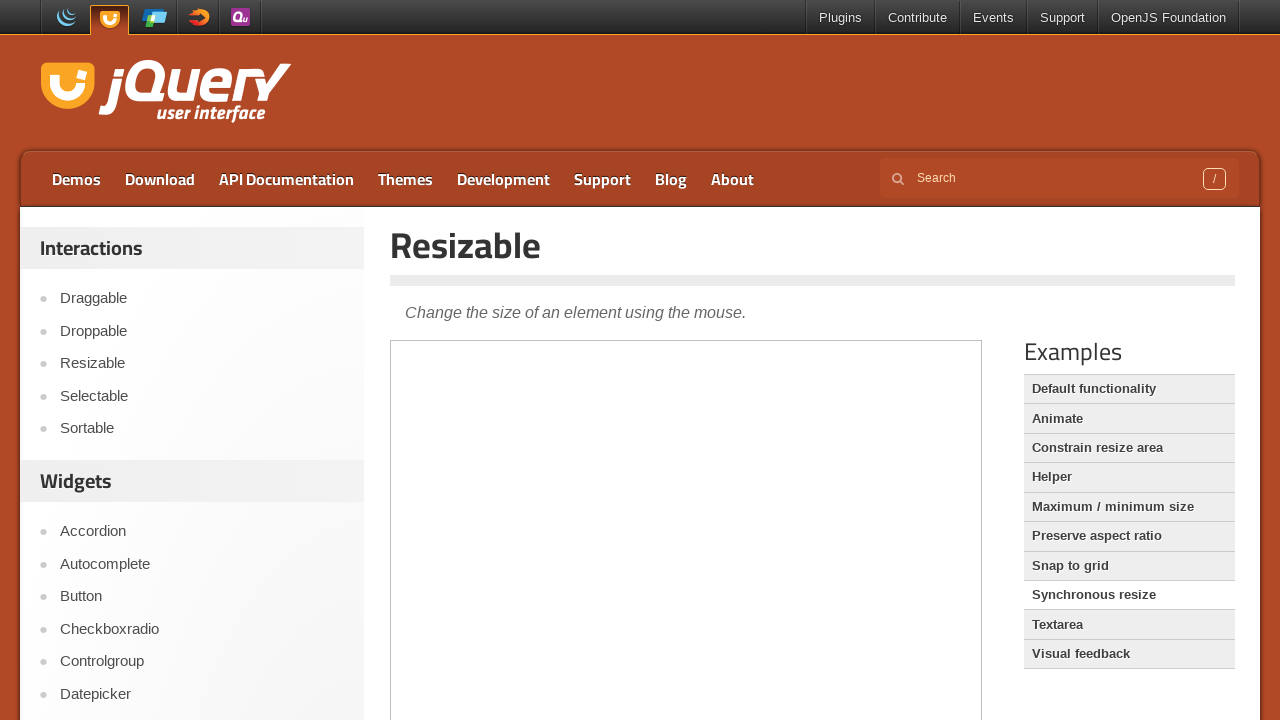

Pressed Tab key on Synchronous resize link on role=link[name='Synchronous resize']
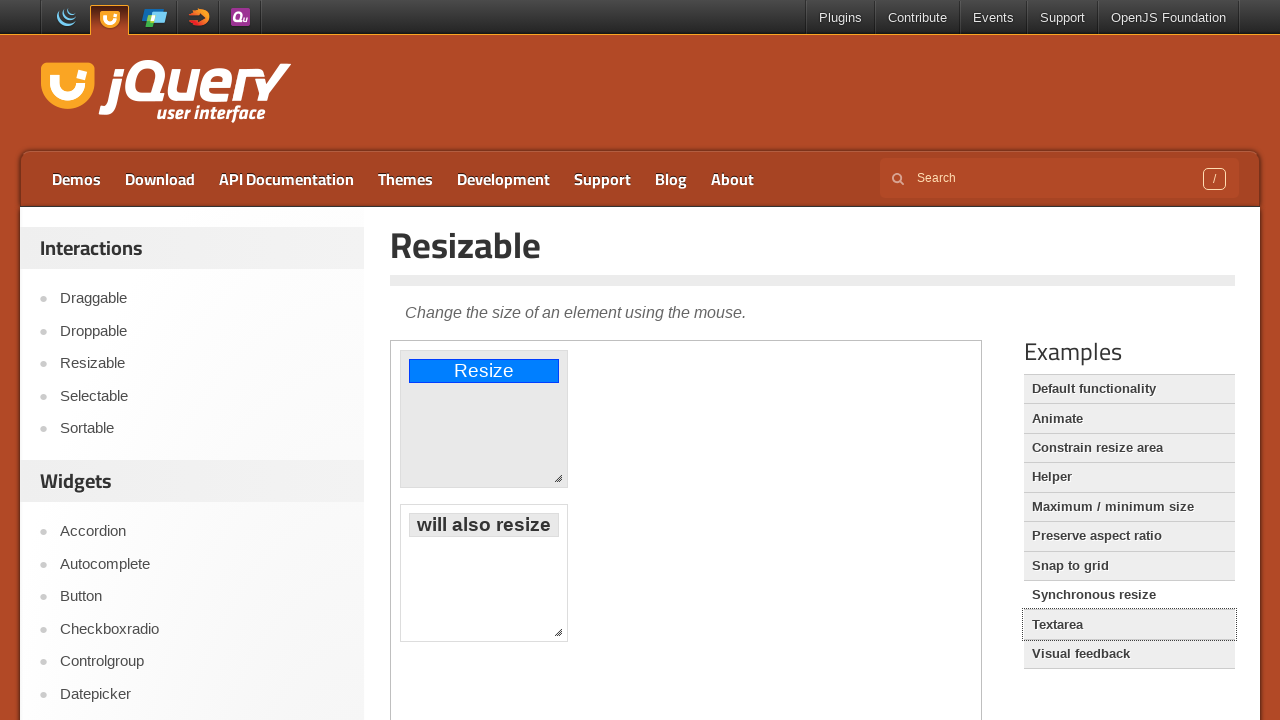

Clicked on Textarea option at (1129, 625) on role=link[name='Textarea']
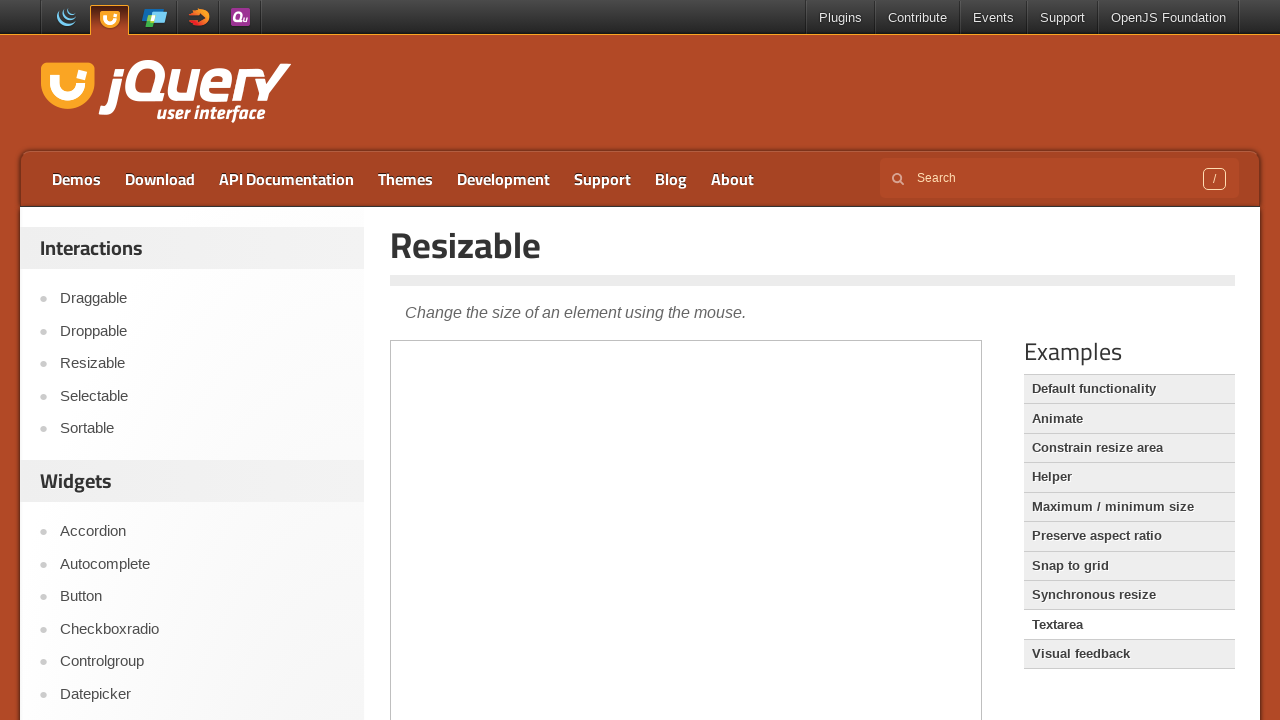

Clicked on Visual feedback option at (1129, 654) on role=link[name='Visual feedback']
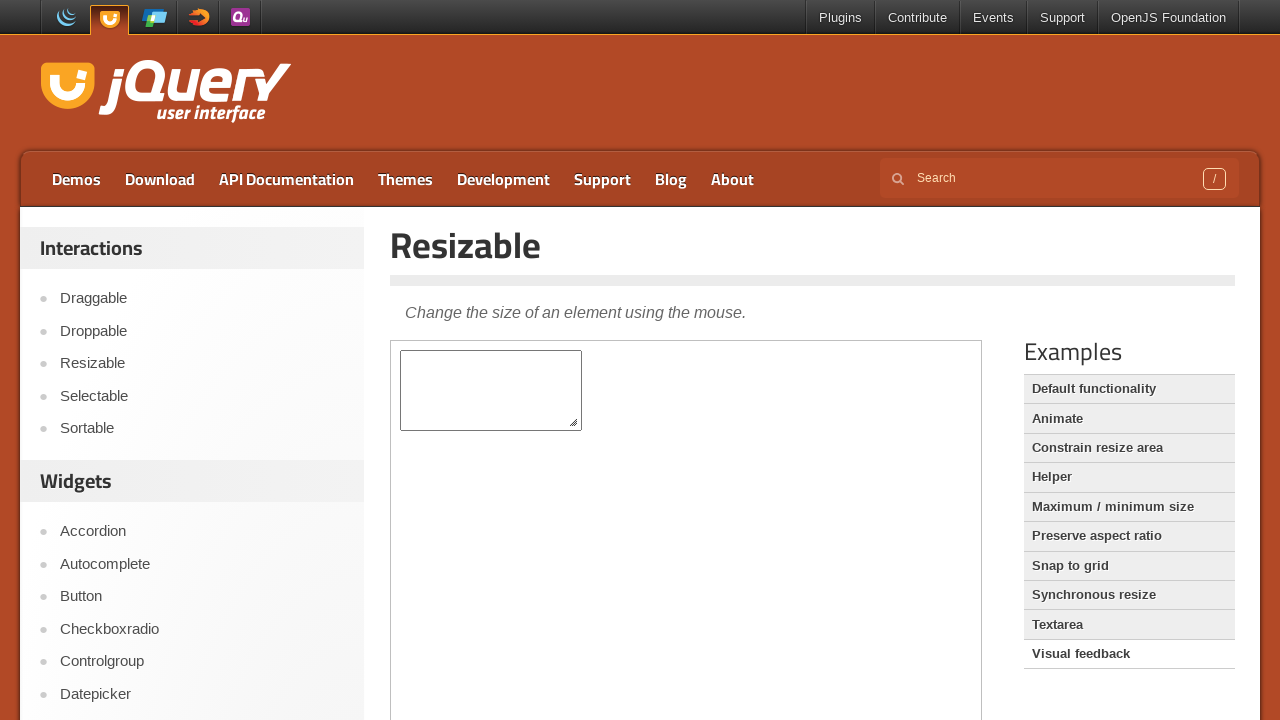

Navigated back to jqueryui.com home page
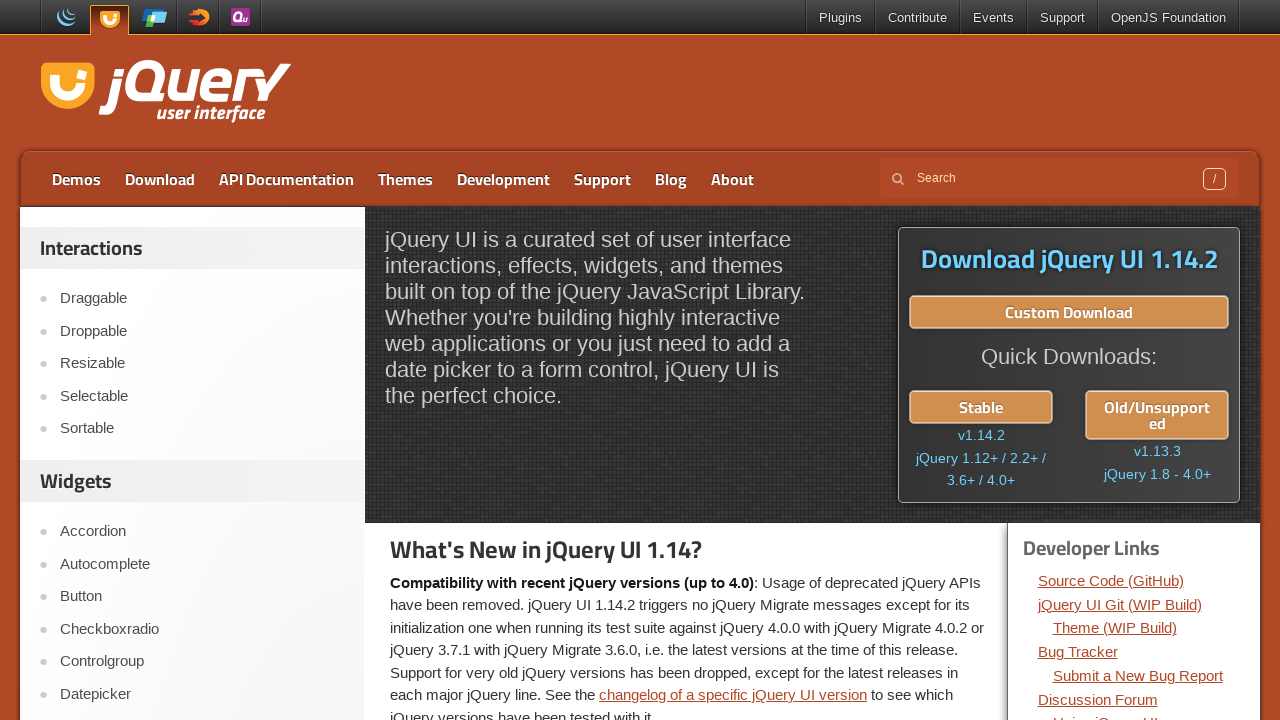

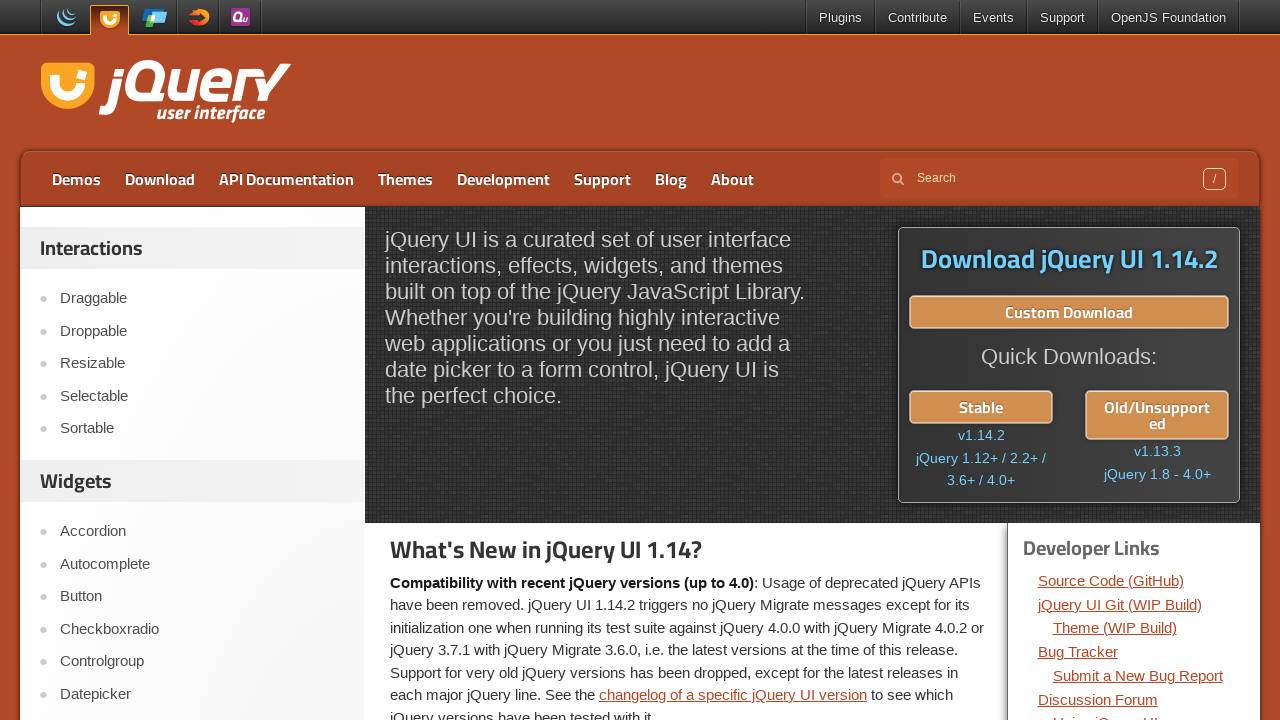